Tests that the Clear completed button displays correct text after marking an item complete

Starting URL: https://demo.playwright.dev/todomvc

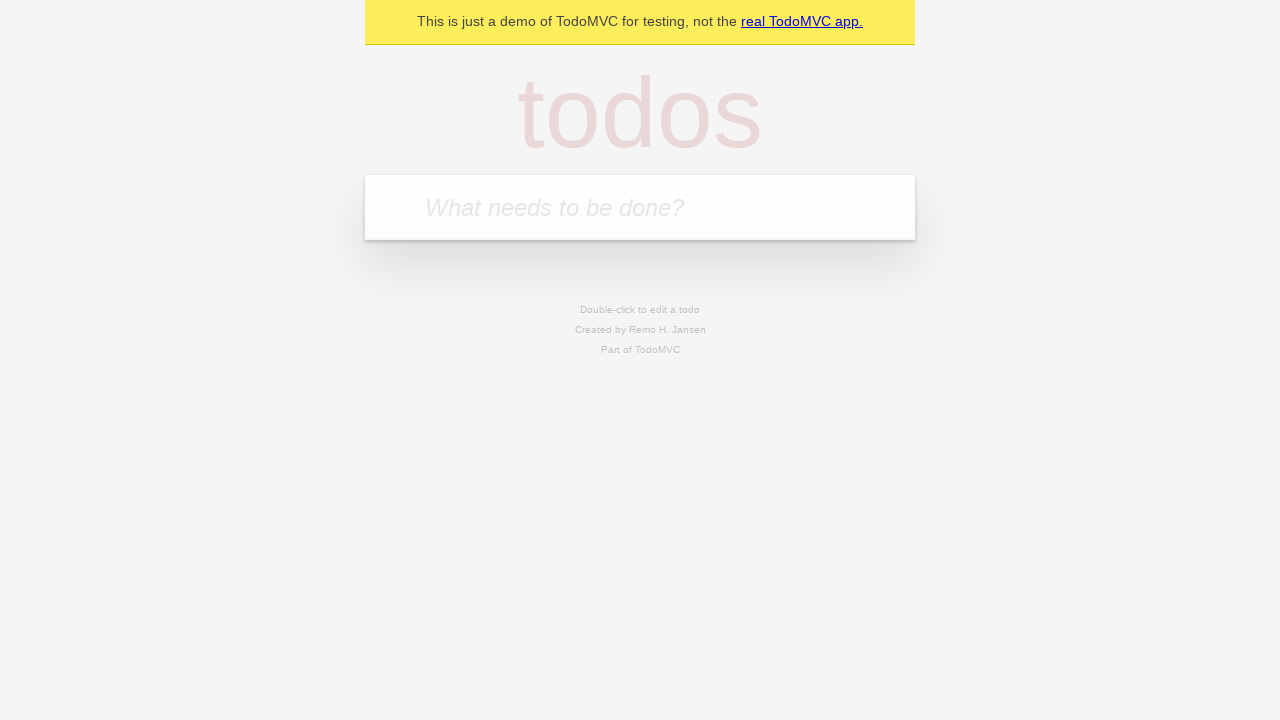

Filled todo input with 'buy some cheese' on internal:attr=[placeholder="What needs to be done?"i]
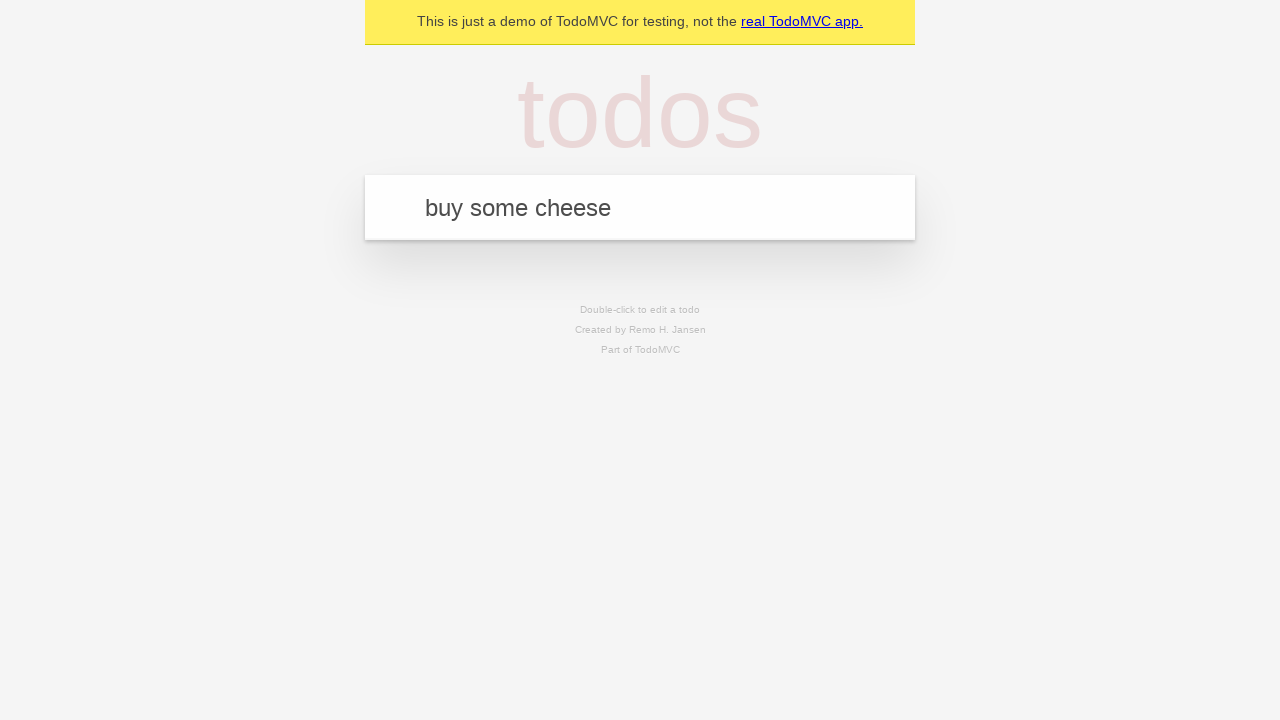

Pressed Enter to add 'buy some cheese' todo on internal:attr=[placeholder="What needs to be done?"i]
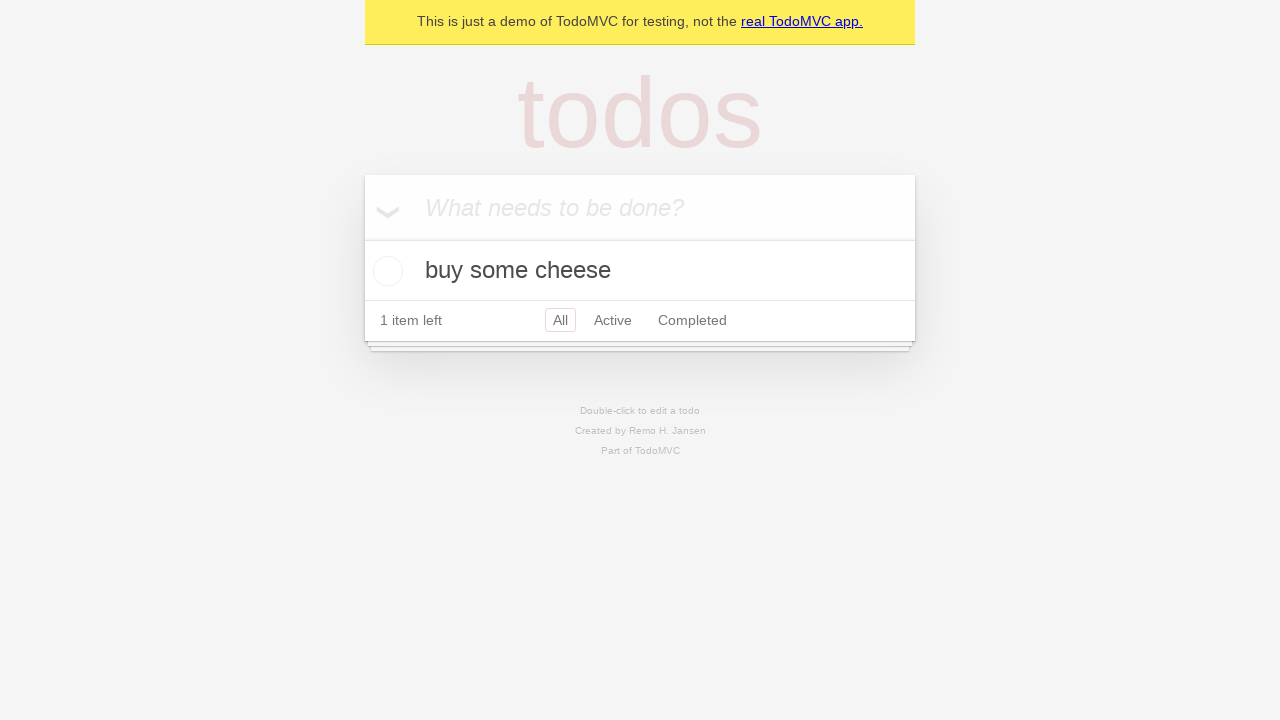

Filled todo input with 'feed the cat' on internal:attr=[placeholder="What needs to be done?"i]
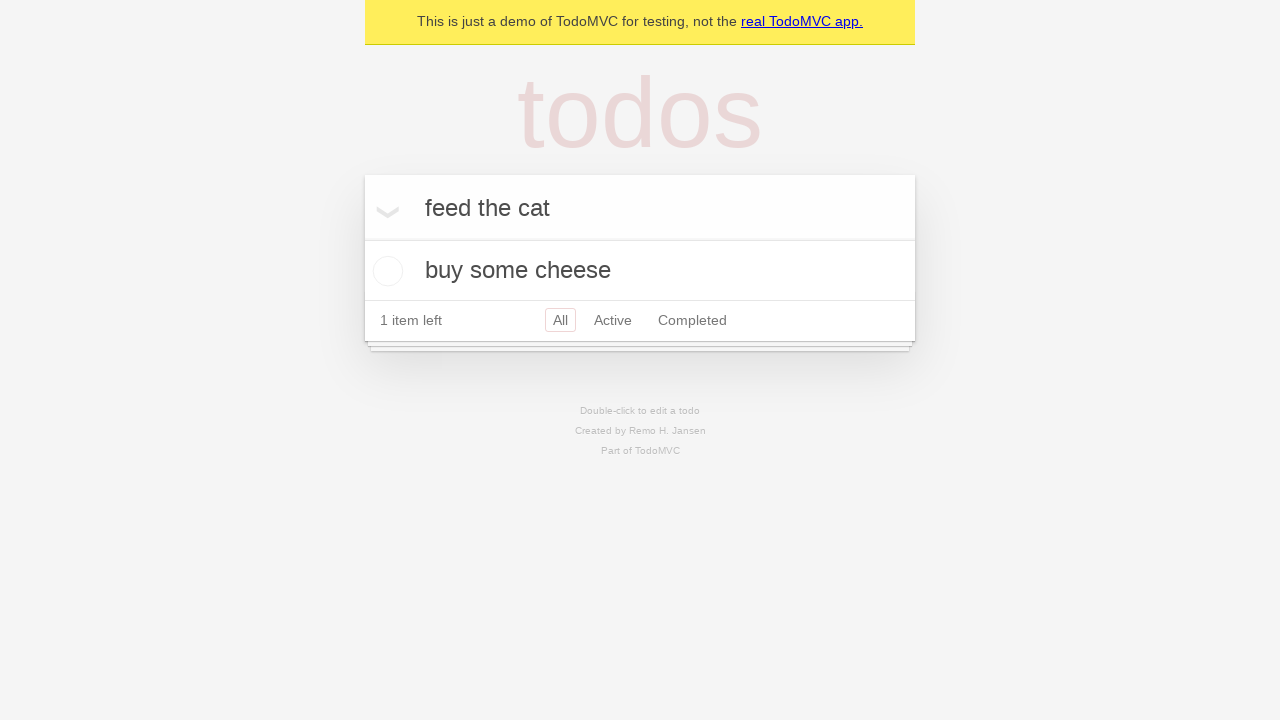

Pressed Enter to add 'feed the cat' todo on internal:attr=[placeholder="What needs to be done?"i]
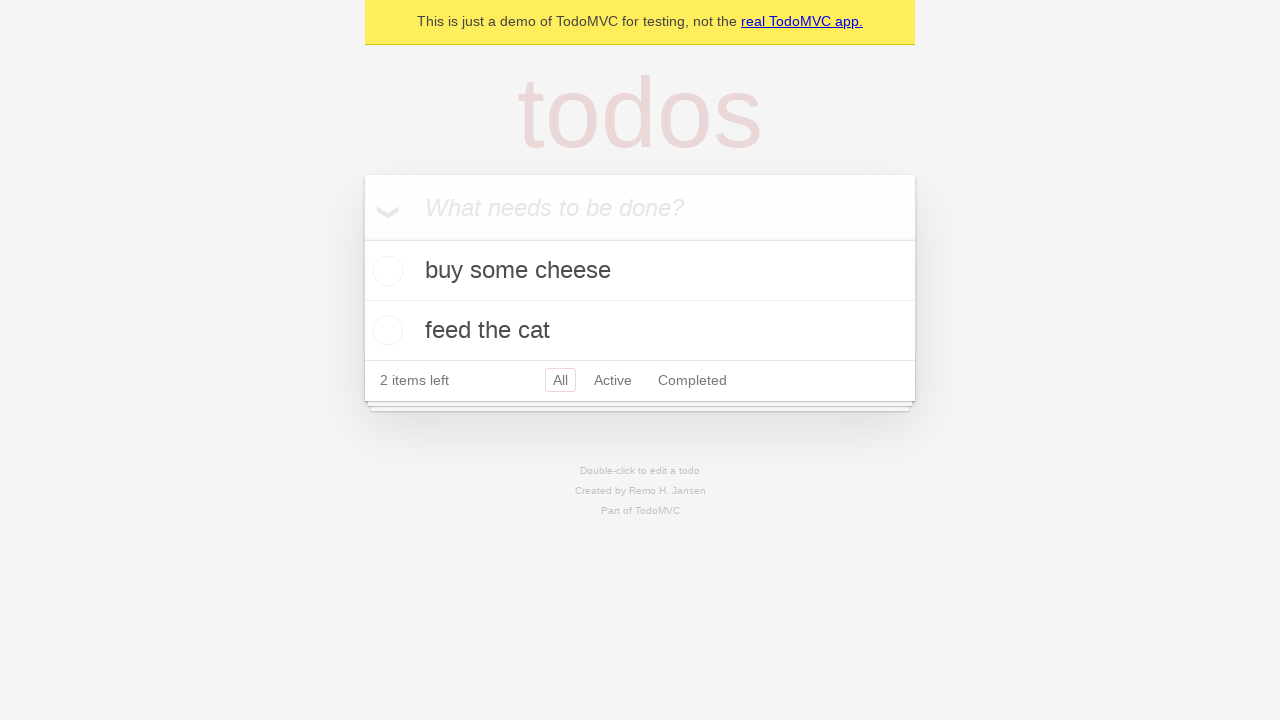

Filled todo input with 'book a doctors appointment' on internal:attr=[placeholder="What needs to be done?"i]
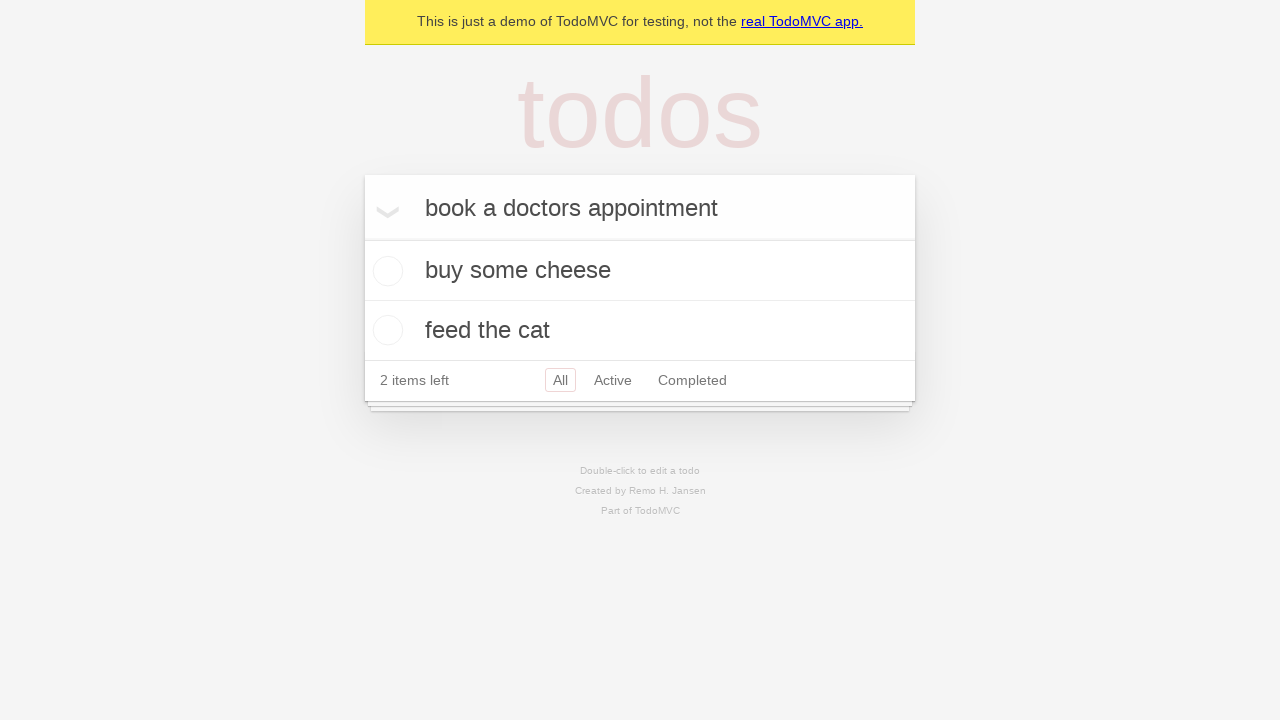

Pressed Enter to add 'book a doctors appointment' todo on internal:attr=[placeholder="What needs to be done?"i]
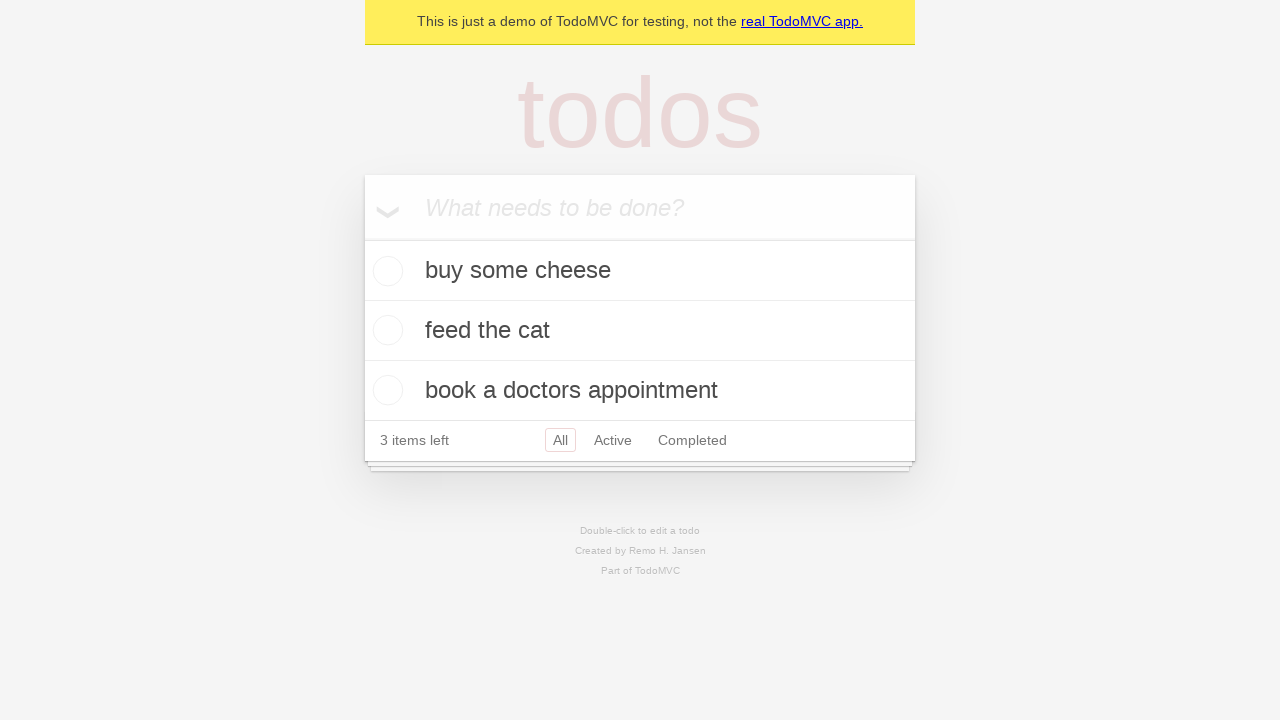

Checked the first todo item as completed at (385, 271) on .todo-list li .toggle >> nth=0
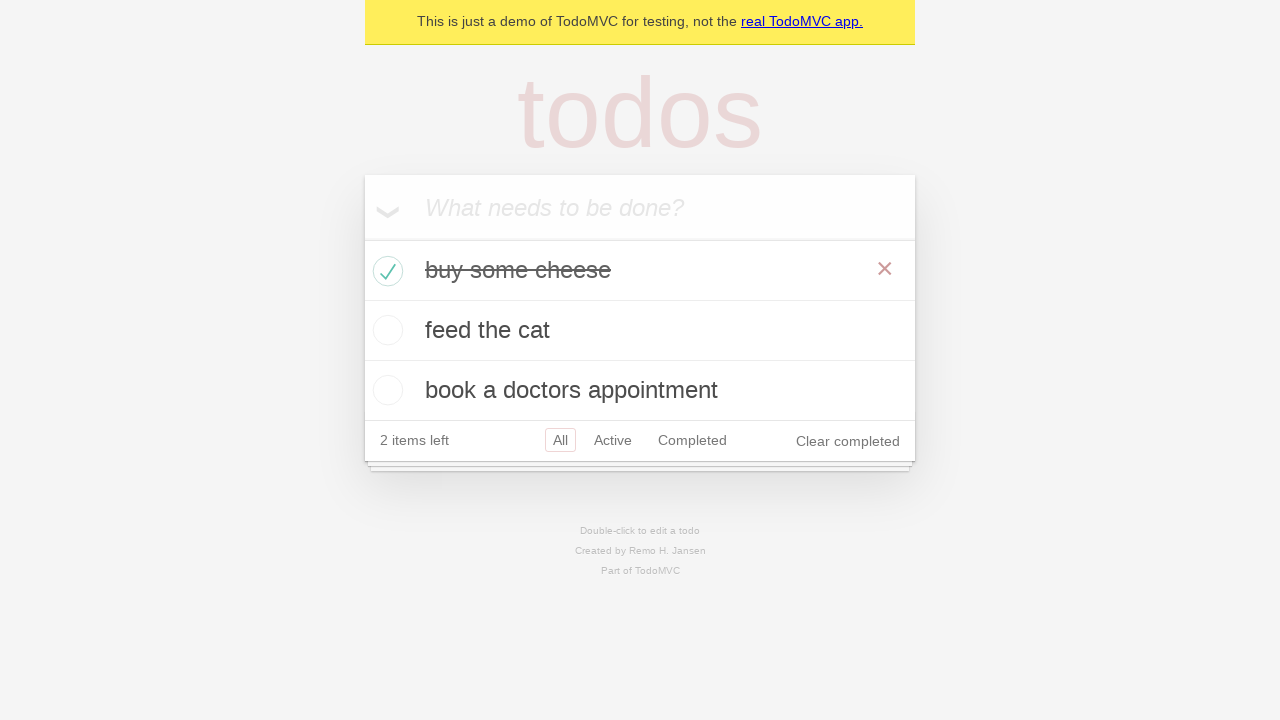

Clear completed button appeared
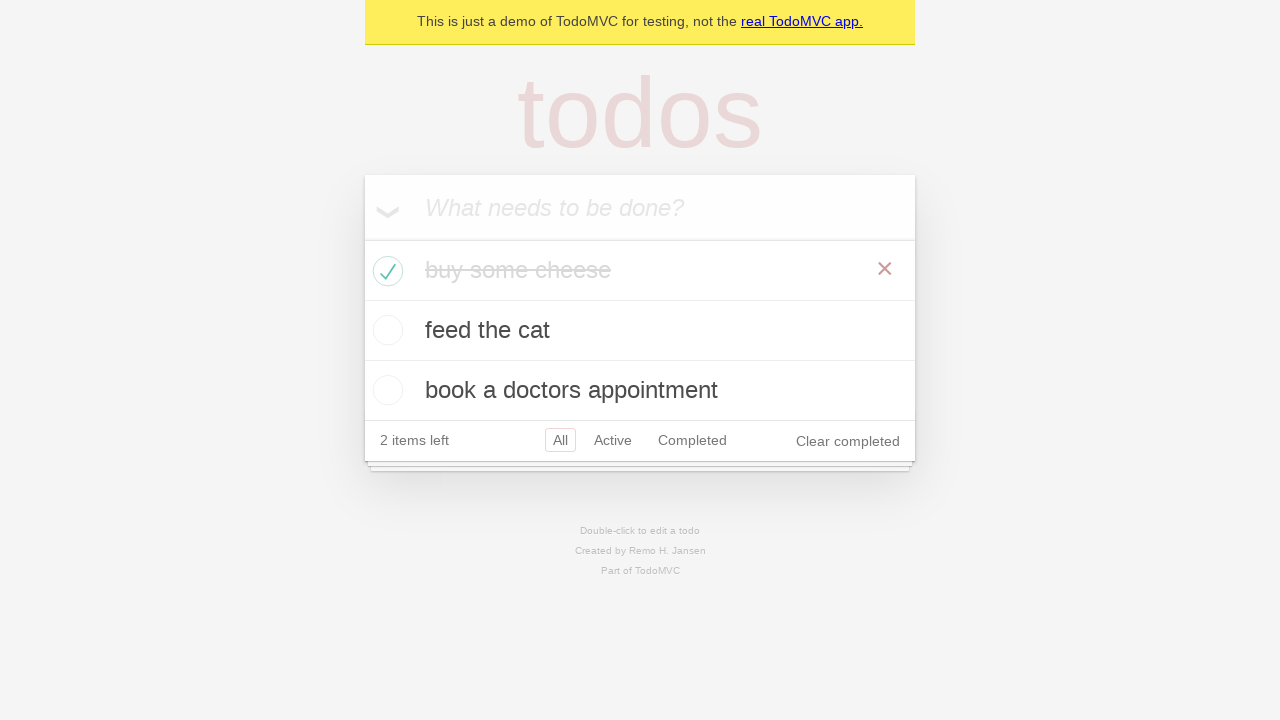

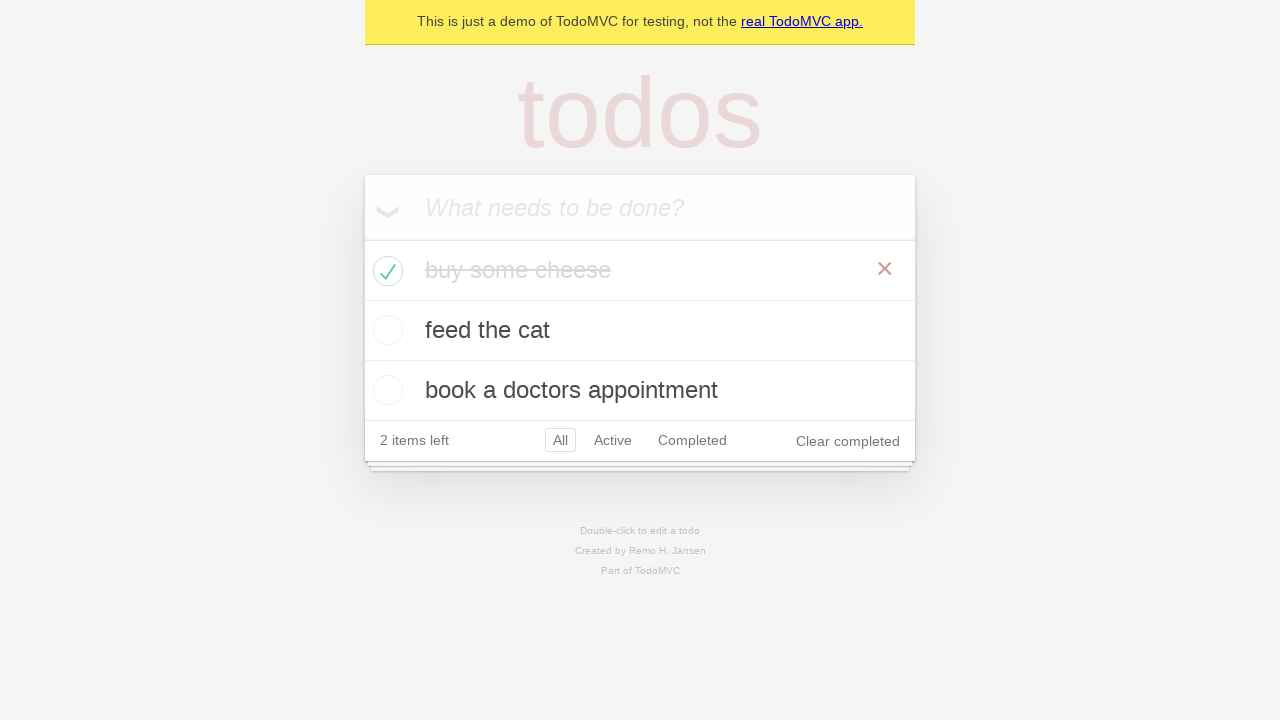